Navigates to Top List then to Top Rated Assembly Languages submenu and verifies header

Starting URL: http://www.99-bottles-of-beer.net/

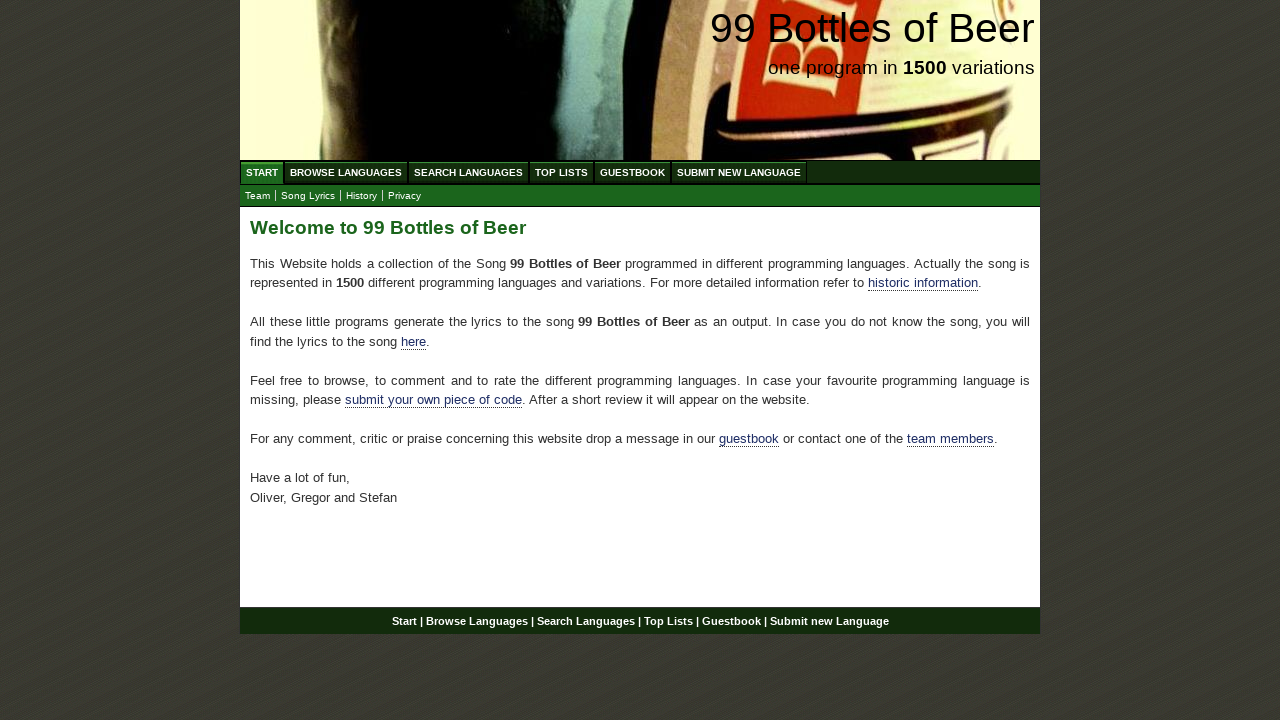

Clicked on Top List menu at (562, 172) on text=Top List
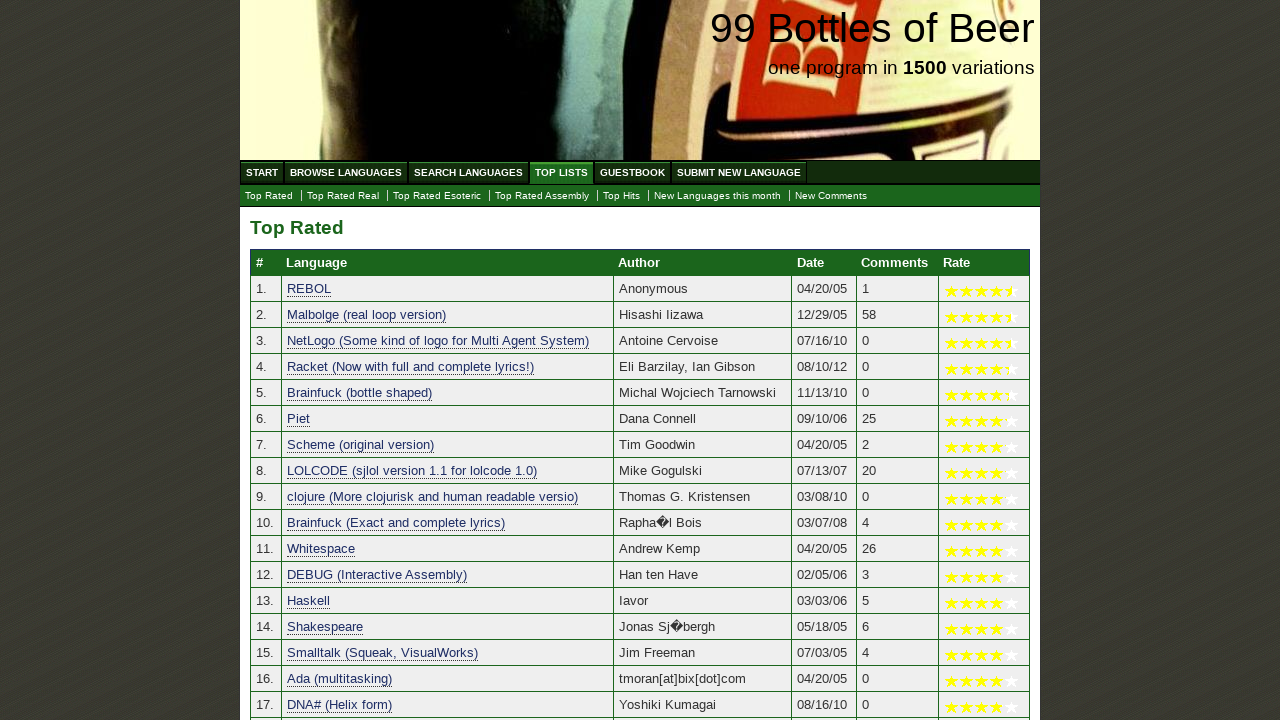

Clicked on Assembly submenu at (542, 196) on text=Assembly
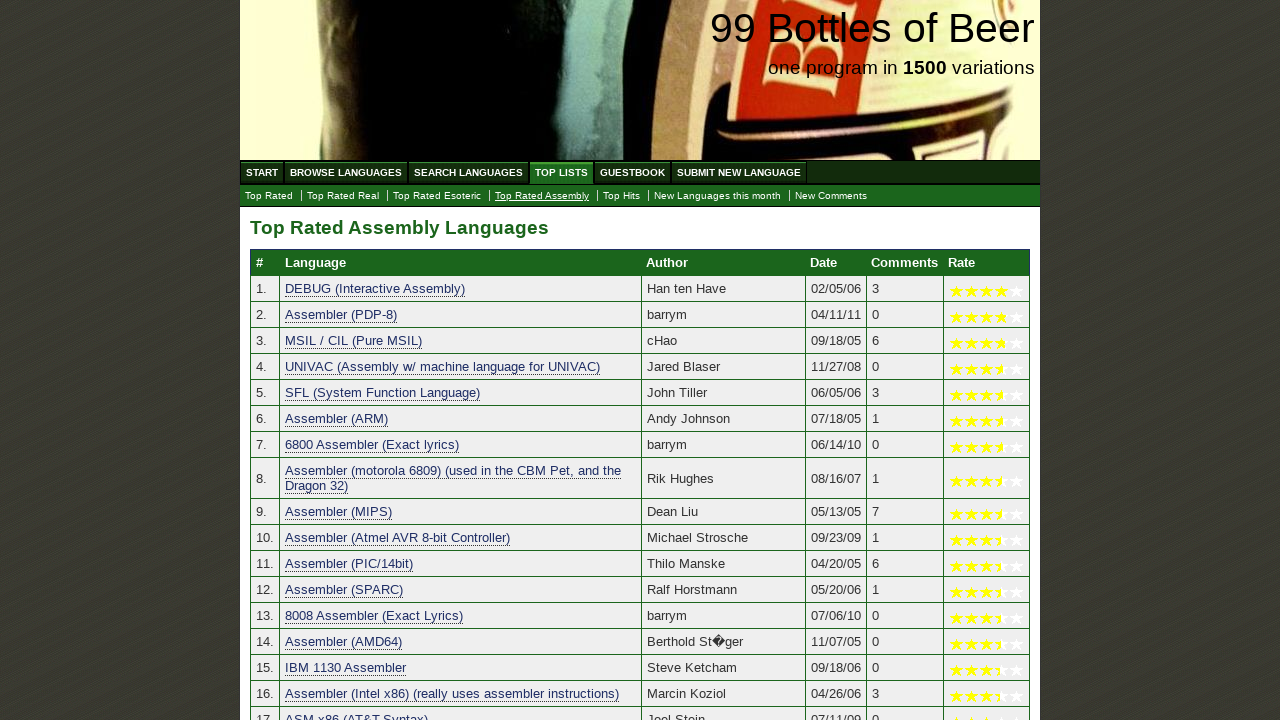

Header element loaded
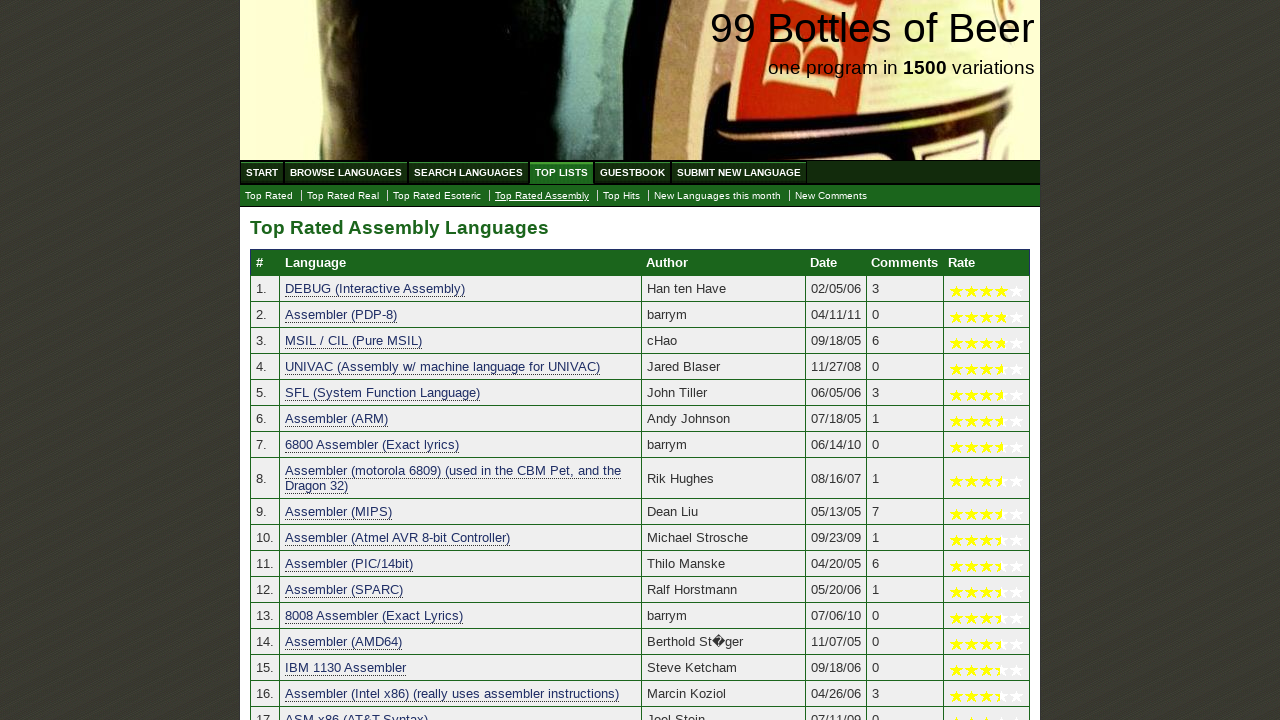

Retrieved header text content
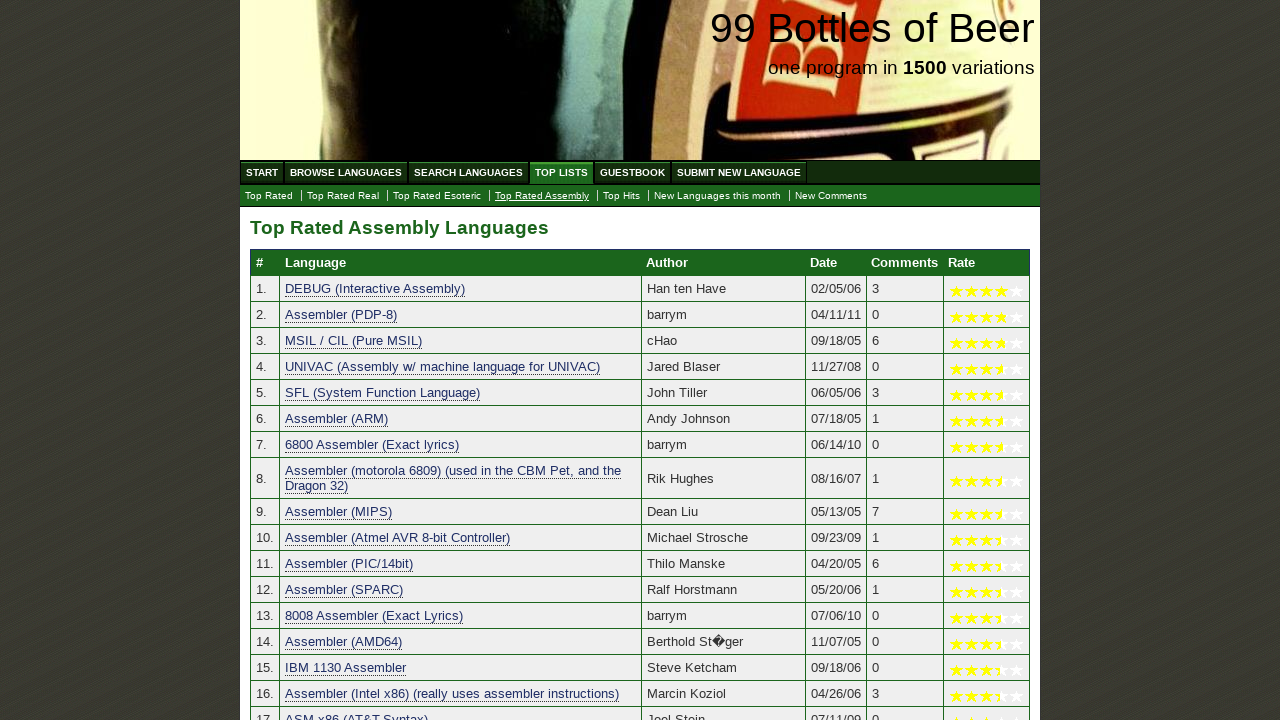

Verified header text is 'Top Rated Assembly Languages'
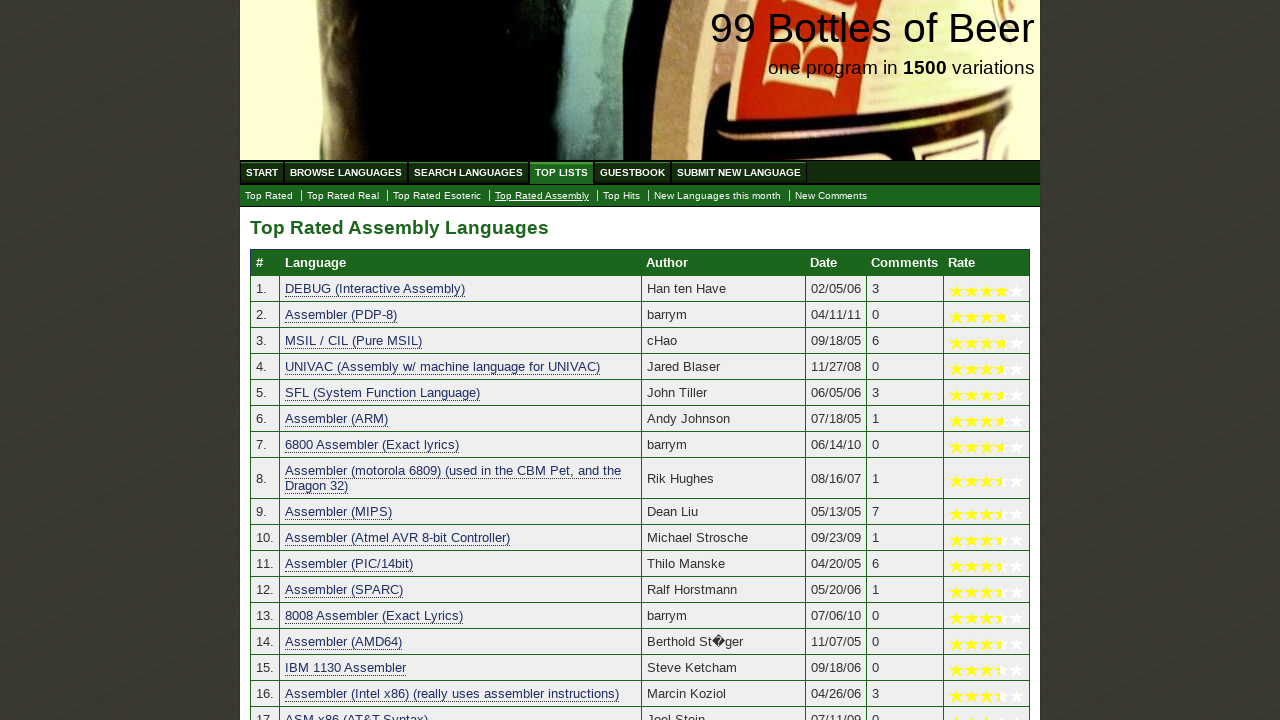

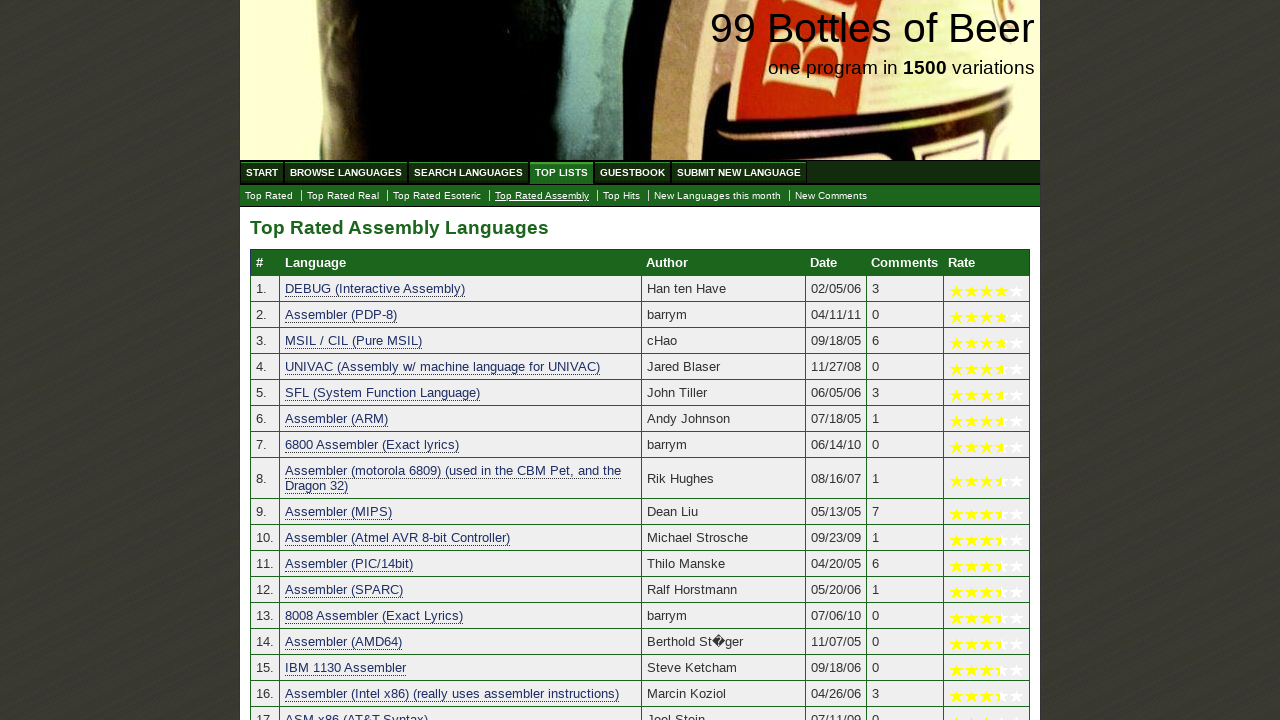